Tests the add/remove elements functionality by clicking Add Element button to create a Delete button, verifying its visibility, then clicking Delete to remove it and verifying the page header remains visible

Starting URL: https://the-internet.herokuapp.com/add_remove_elements/

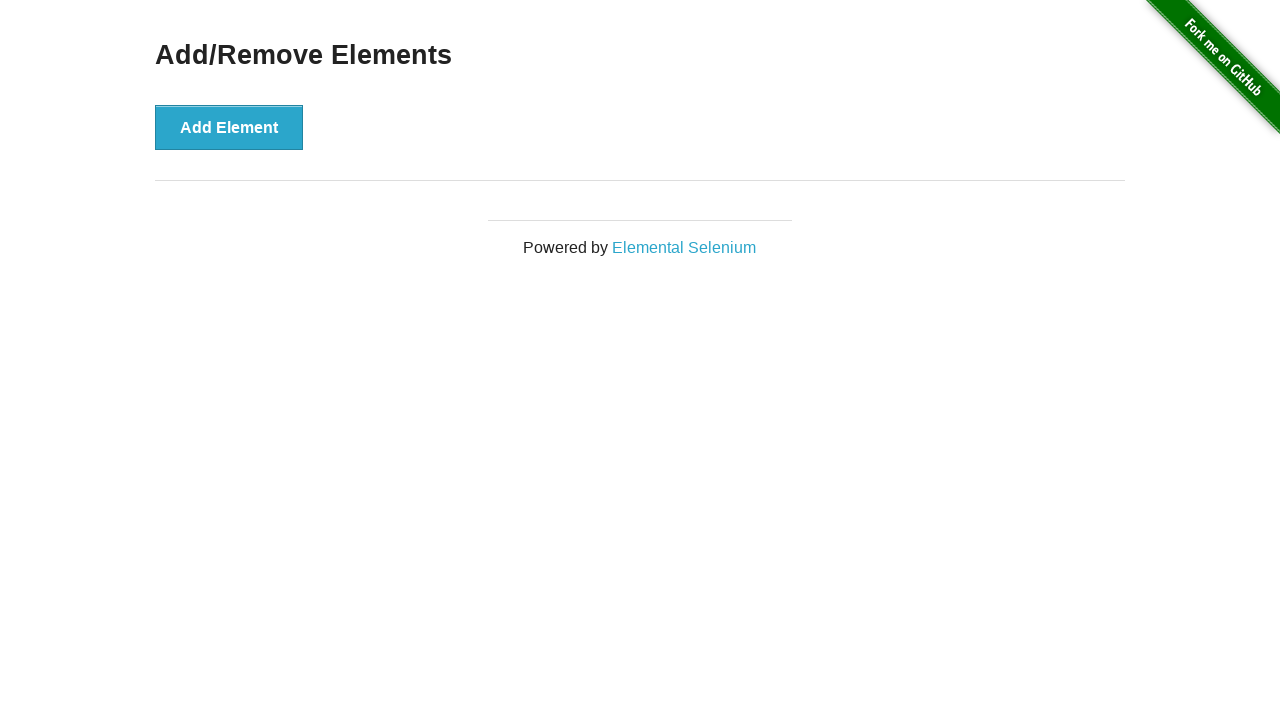

Clicked Add Element button to create a Delete button at (229, 127) on text='Add Element'
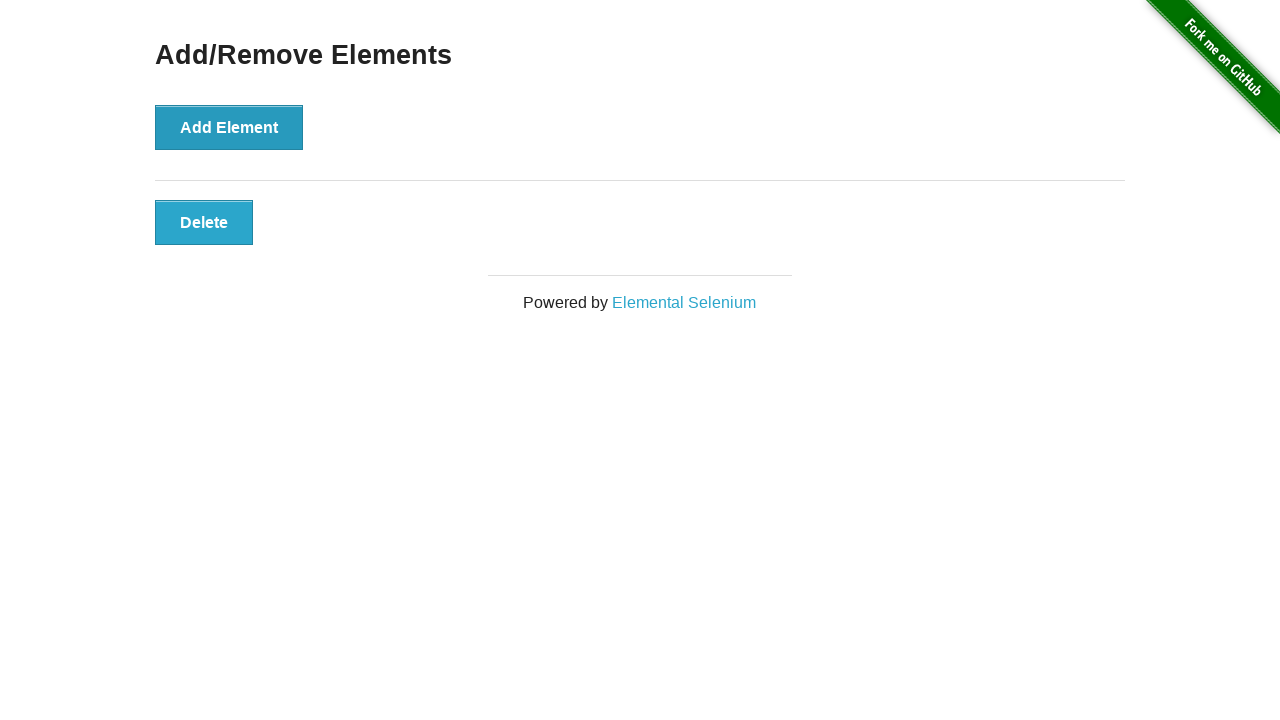

Delete button appeared and is visible
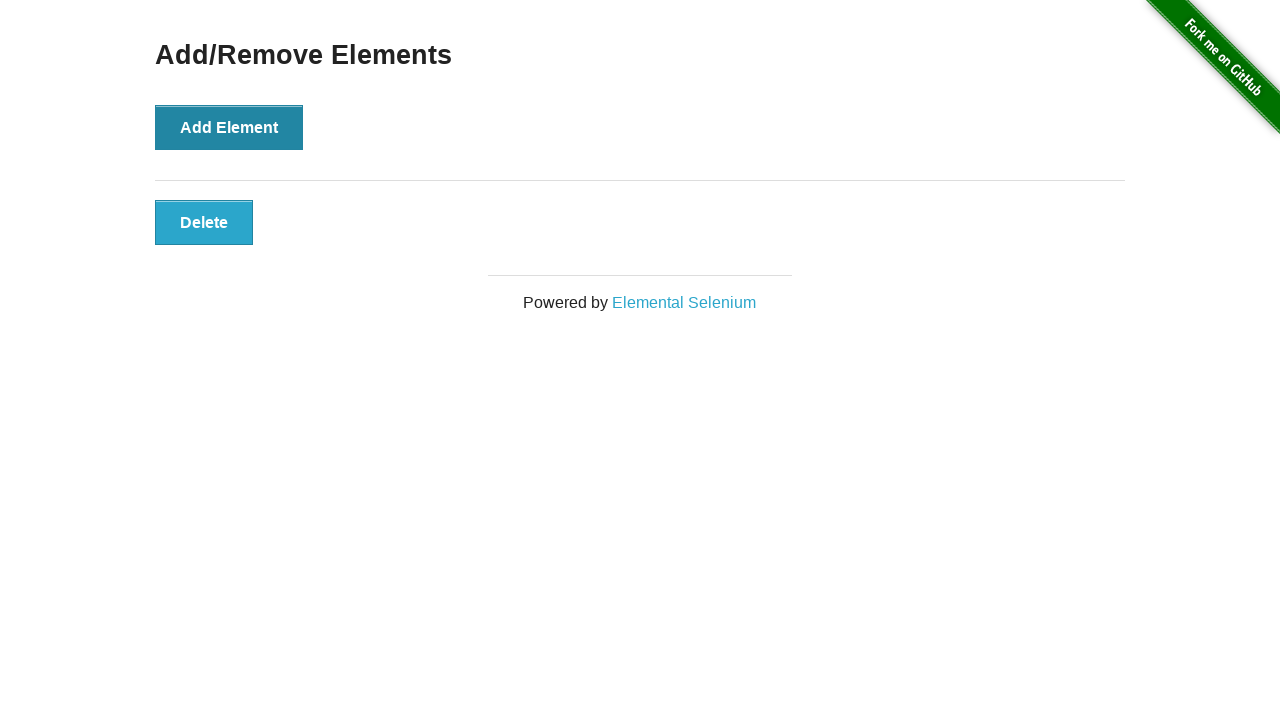

Clicked Delete button to remove it
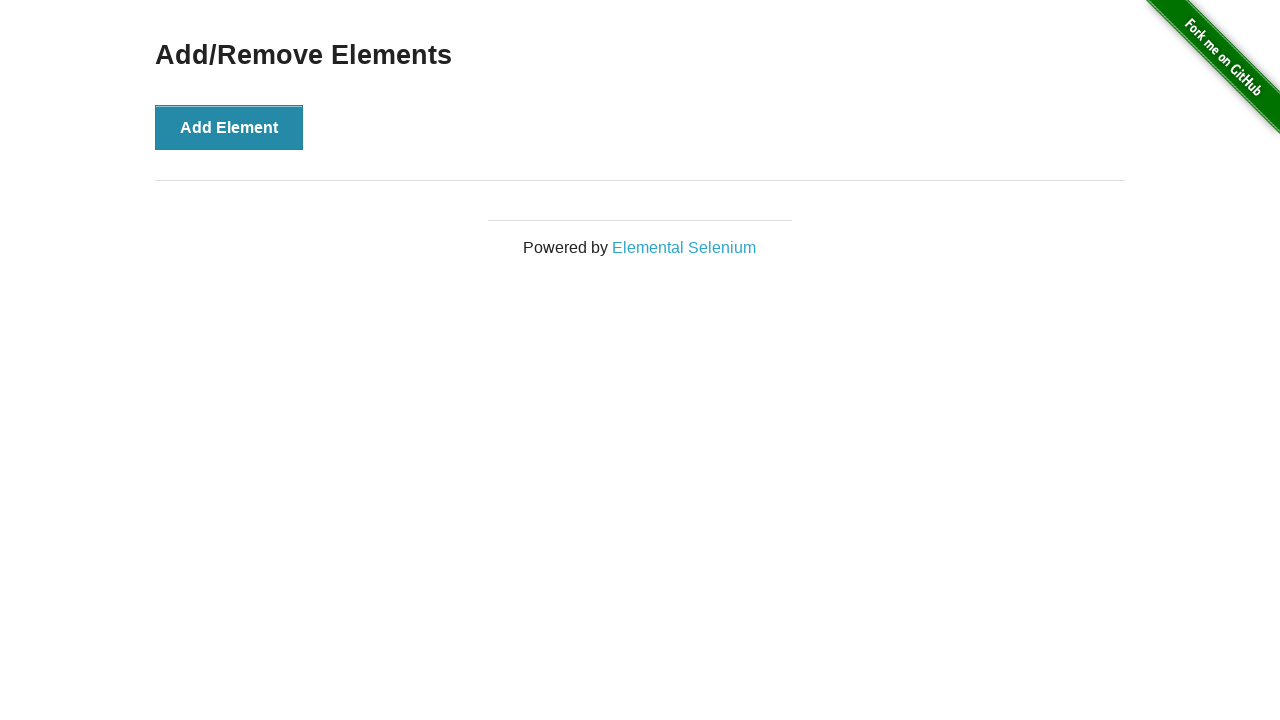

Verified the Add/Remove Elements header is still visible
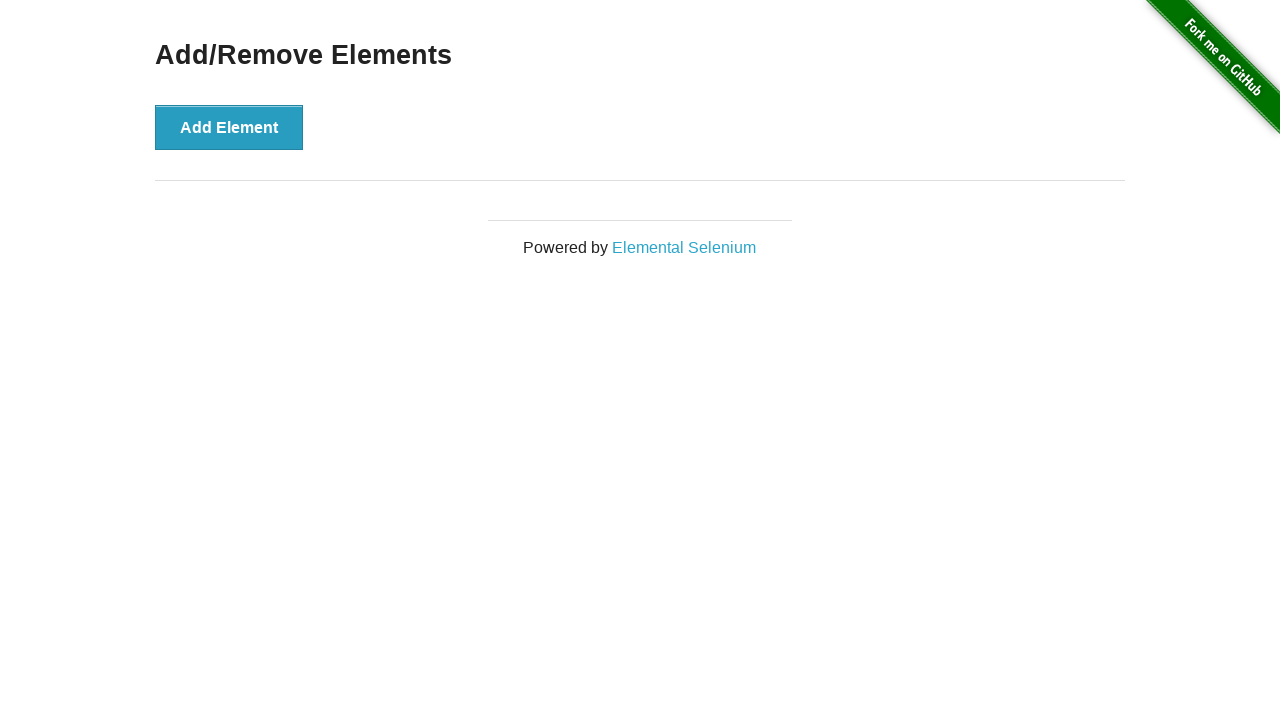

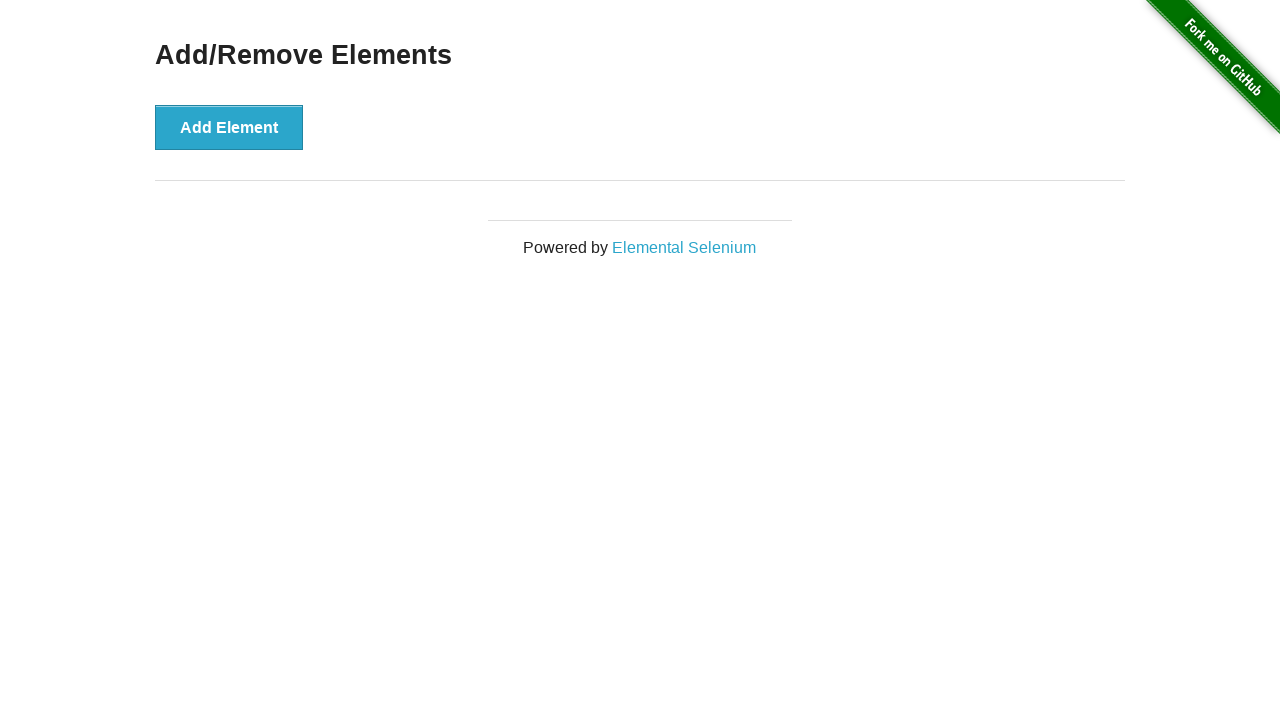